Tests various CSS selector patterns on a practice form by filling in last name, first name, email, and date of birth fields using different CSS selector strategies

Starting URL: https://demoqa.com/automation-practice-form

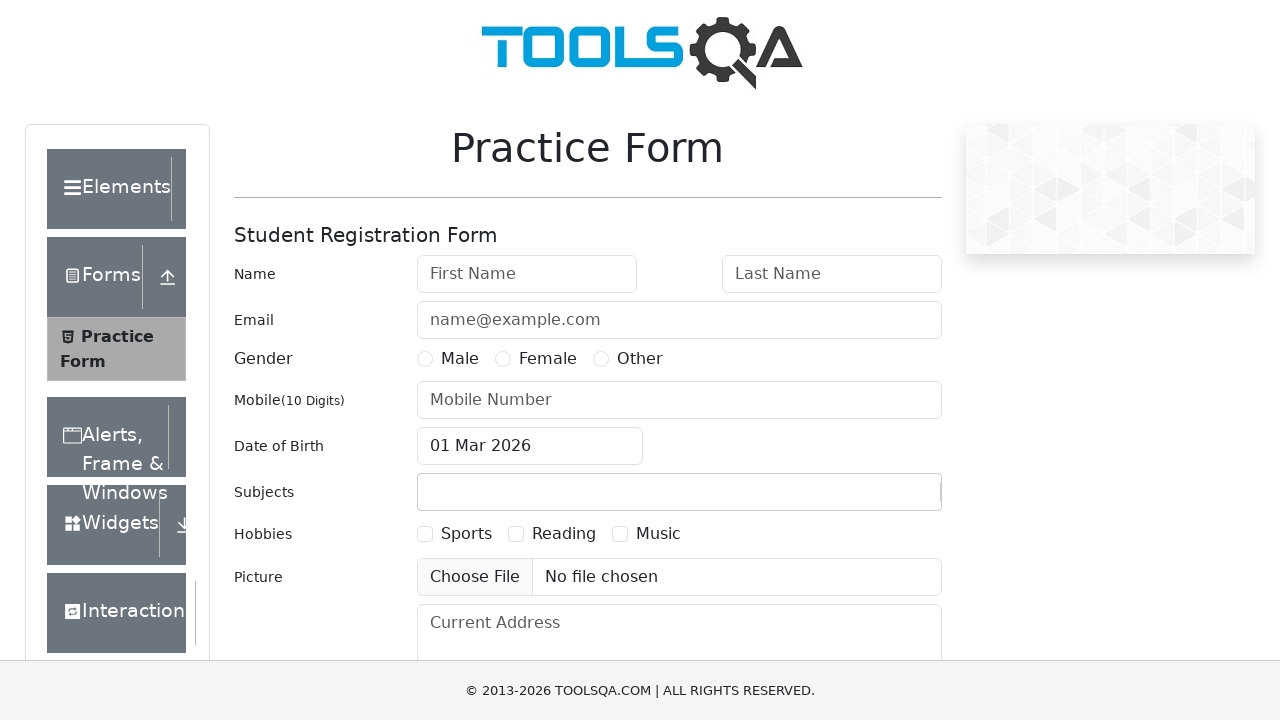

Filled last name field with 'TEST' using CSS selector input#lastName on input#lastName
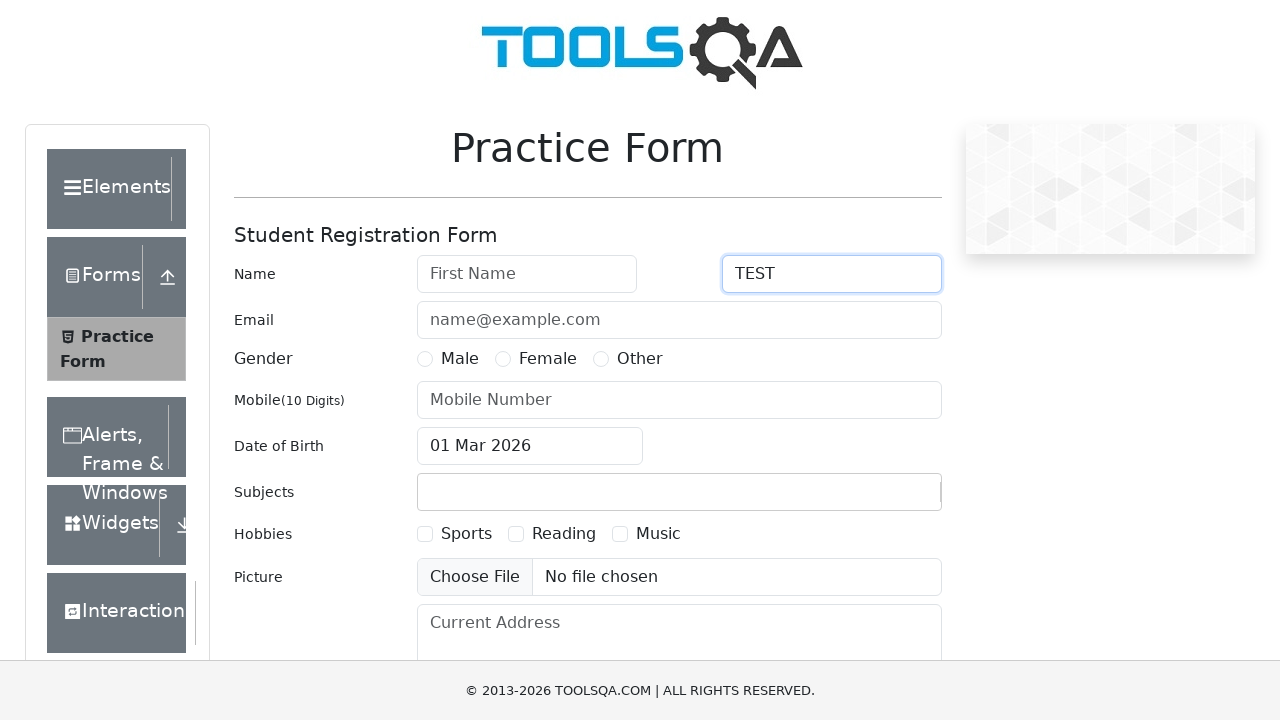

Filled first name field with 'MKtest' using CSS selector input[id='firstName'] on input[id='firstName']
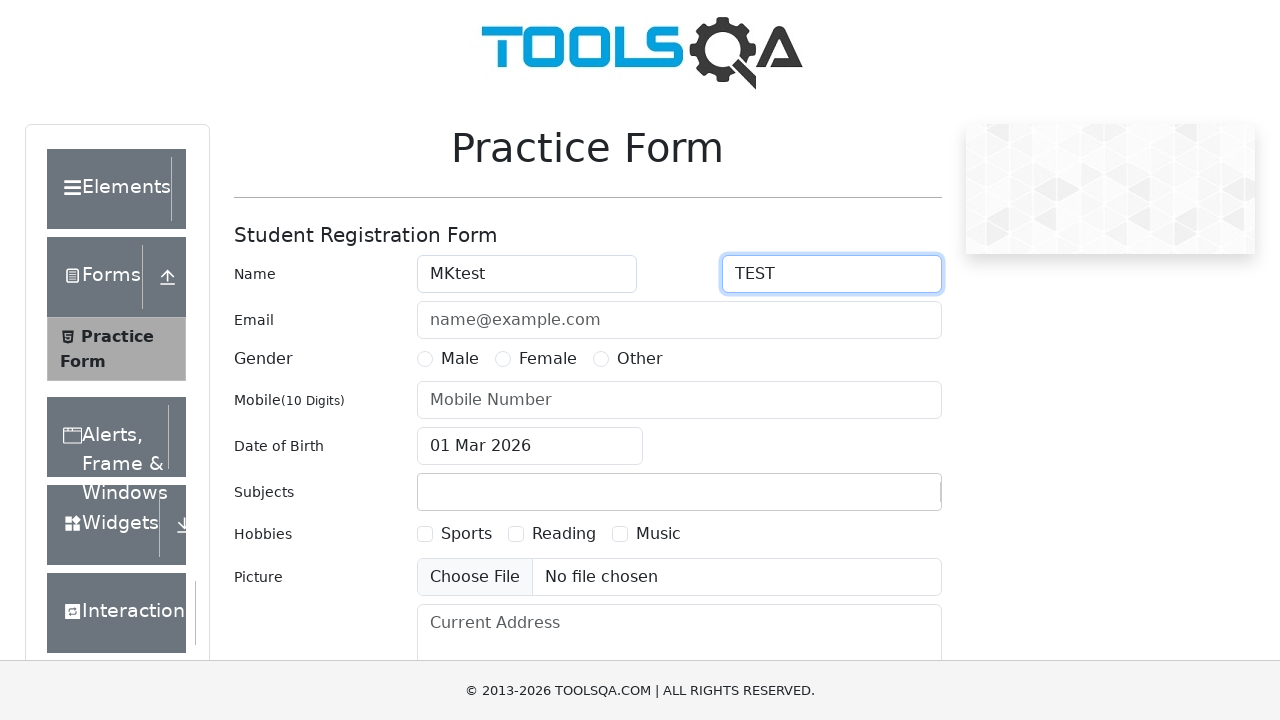

Filled email field with 'test123@gmail.com' using CSS selector input[id='userEmail'] on input[id='userEmail']
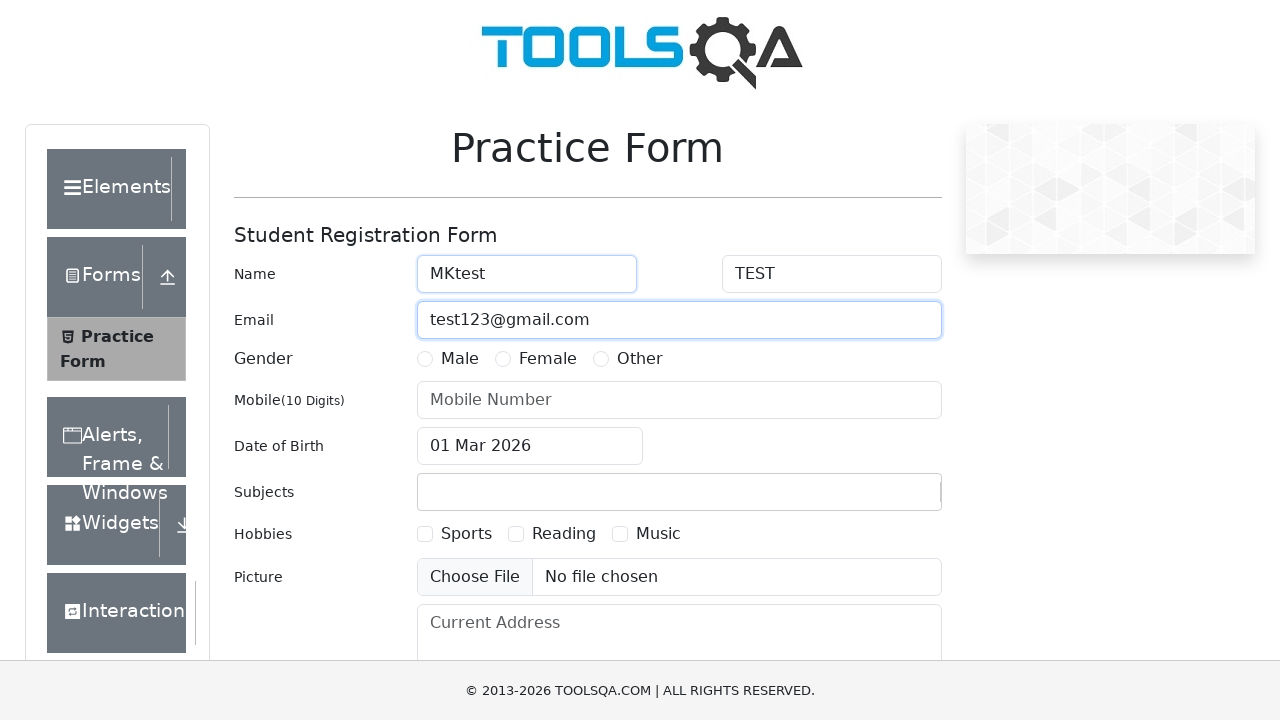

Filled date of birth field with '28 May 2021' using CSS selector input.form-control[id='dateOfBirthInput'] on input.form-control[id='dateOfBirthInput']
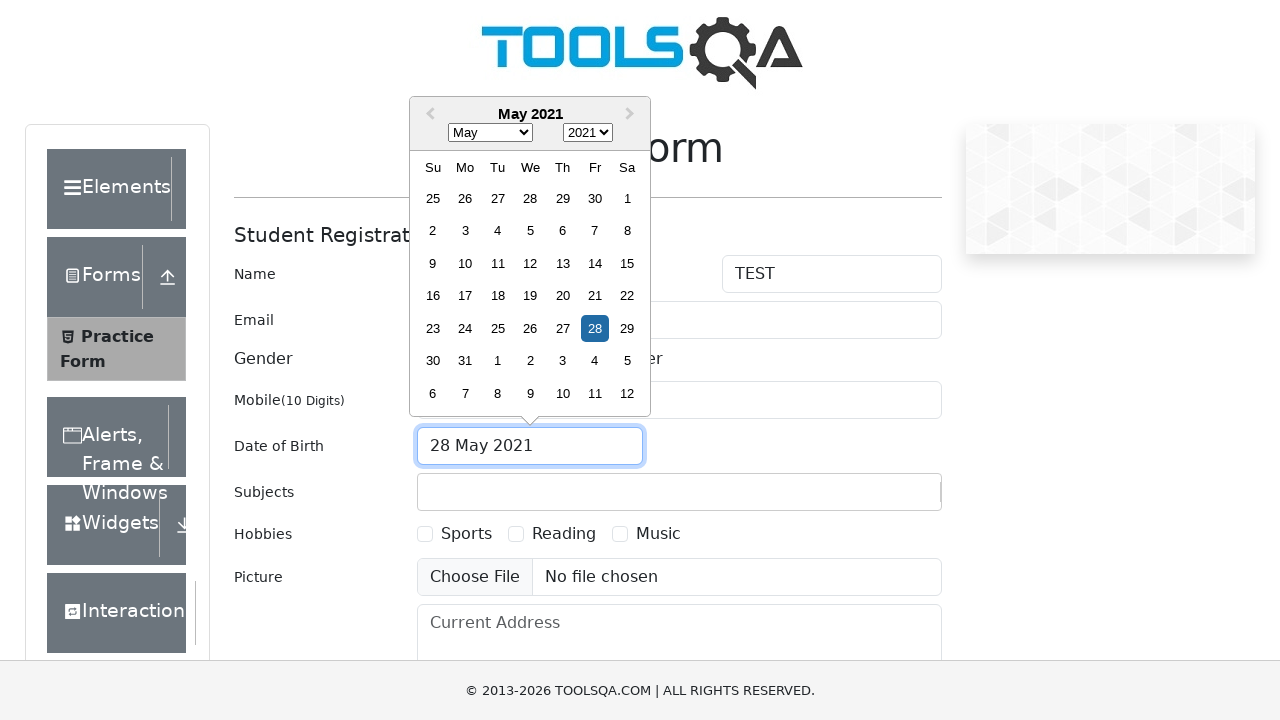

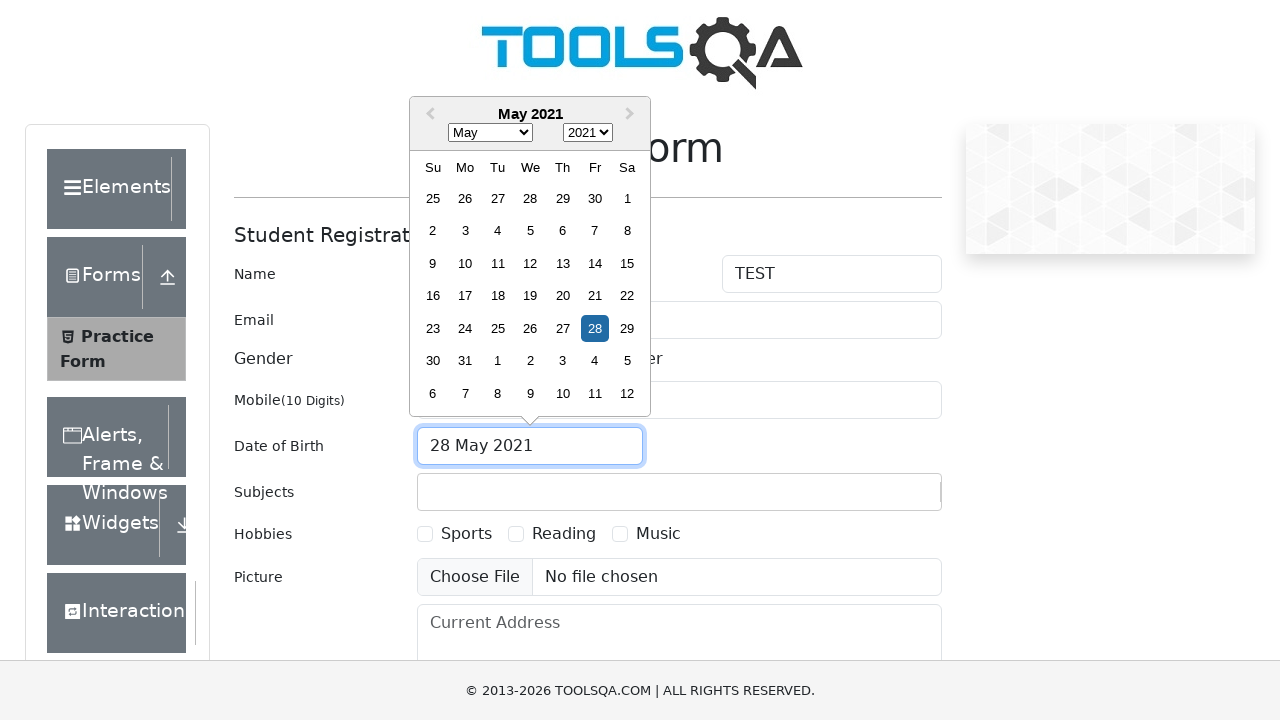